Tests the drag-and-drop resize functionality on a jQuery UI resizable element by dragging the resize handle to expand the element

Starting URL: http://jqueryui.com/resources/demos/resizable/default.html

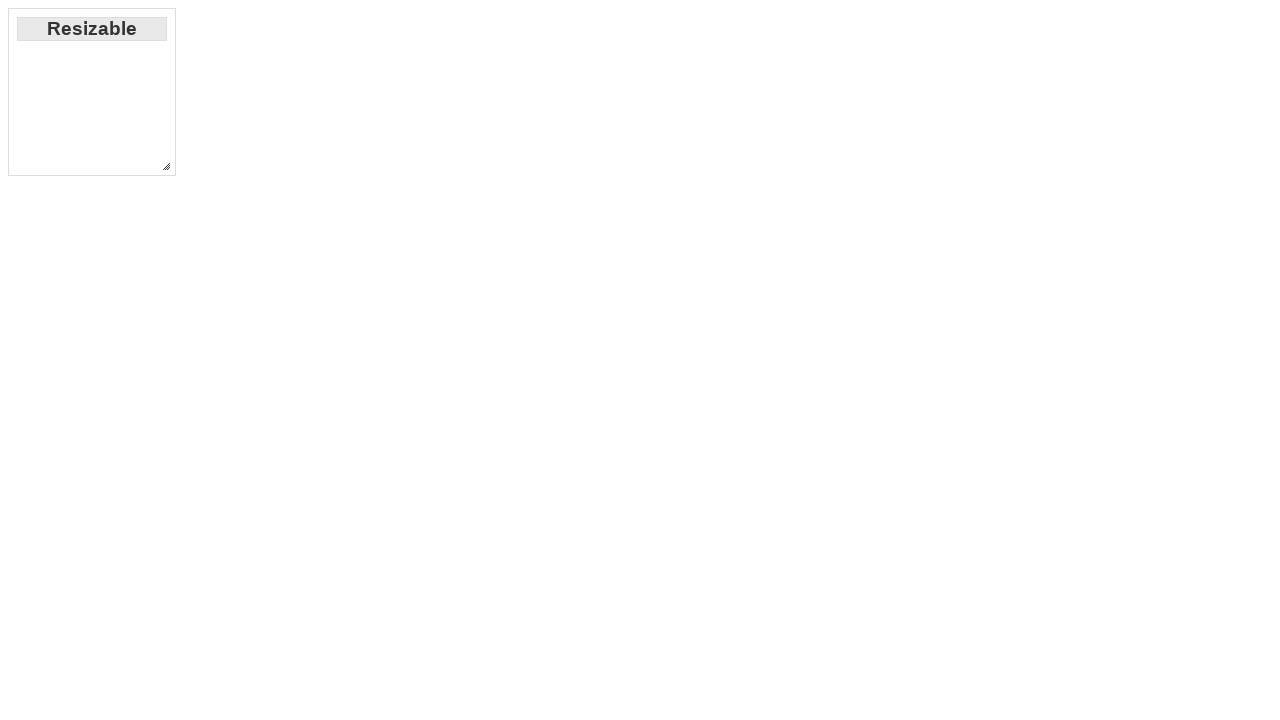

Located the resize handle element
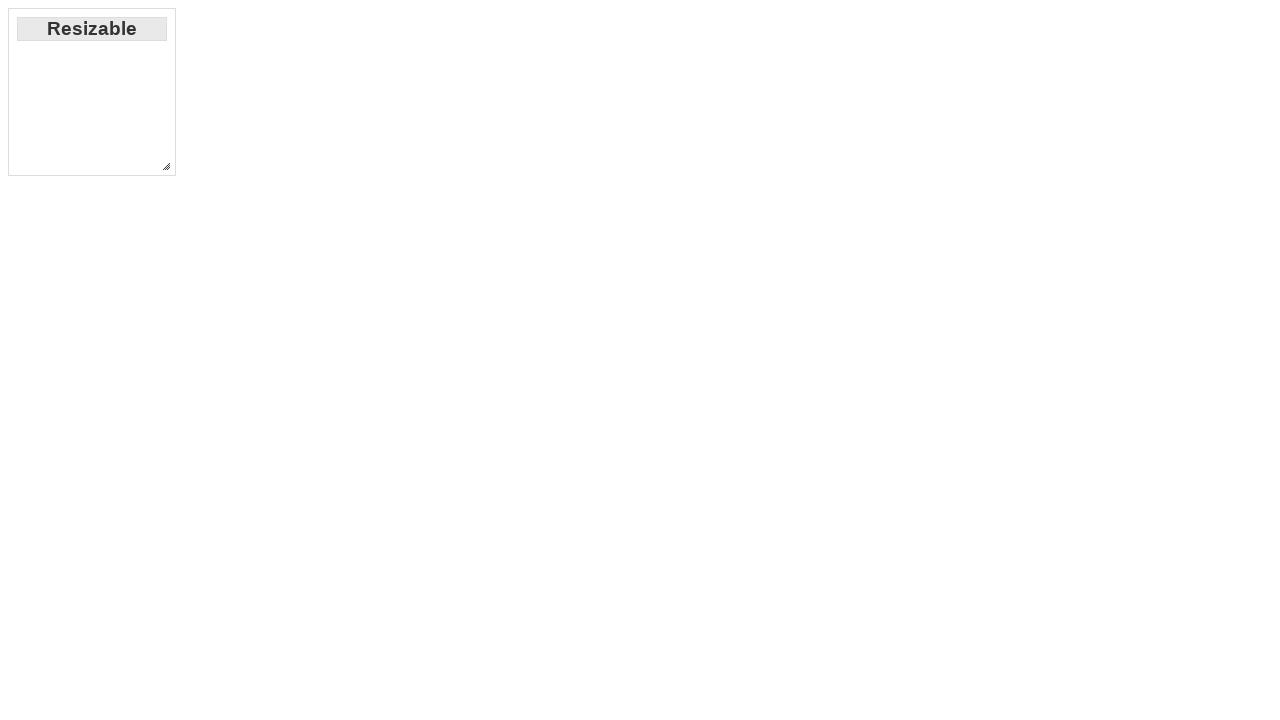

Retrieved bounding box of resize handle
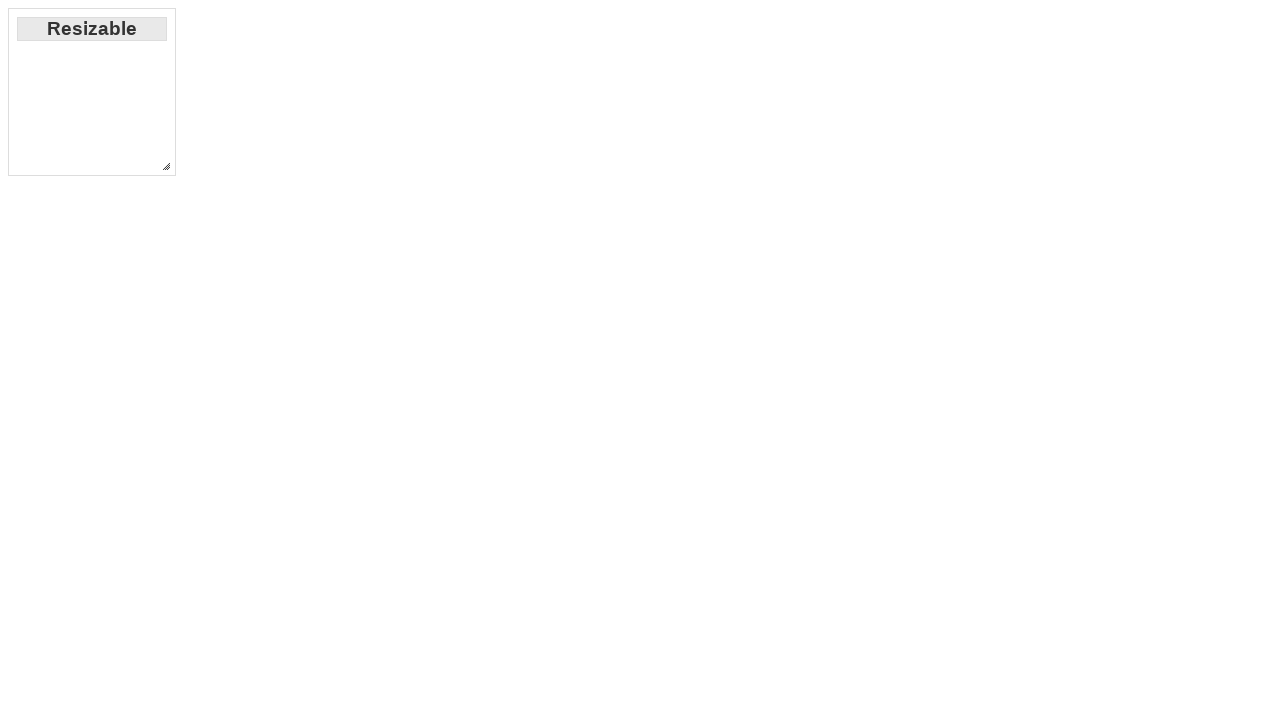

Moved mouse to center of resize handle at (166, 166)
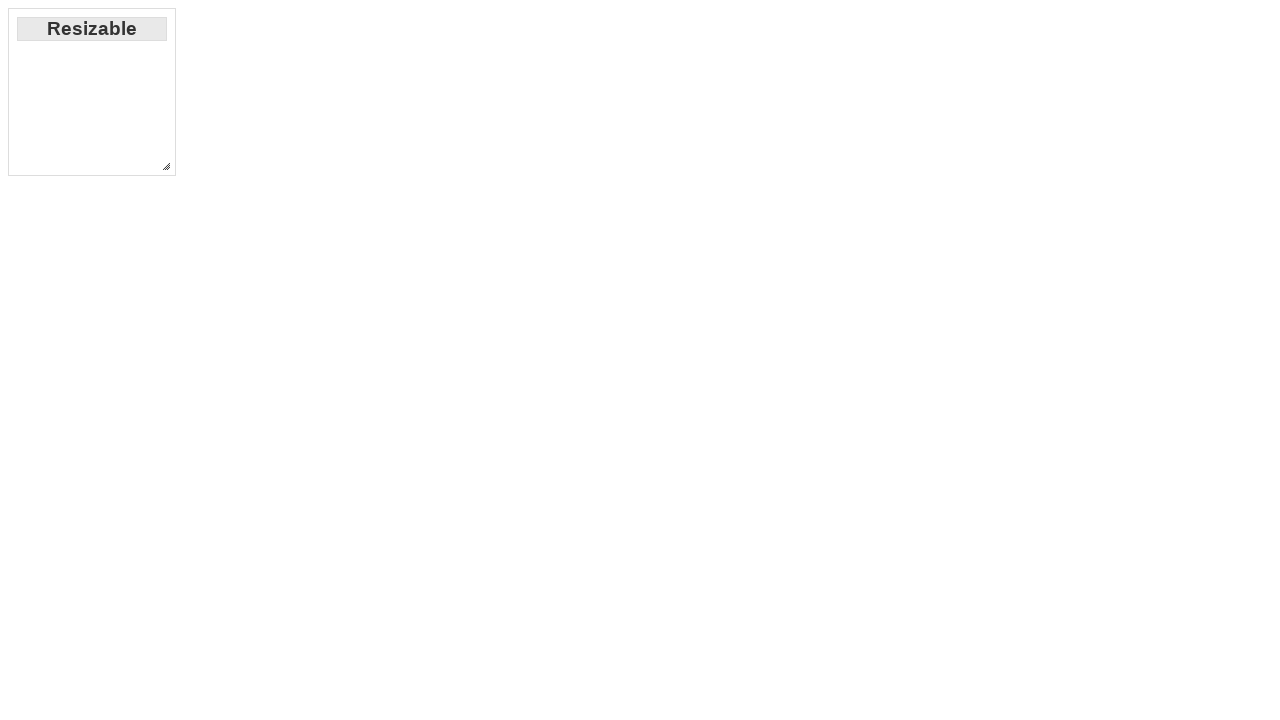

Pressed mouse button down to start drag at (166, 166)
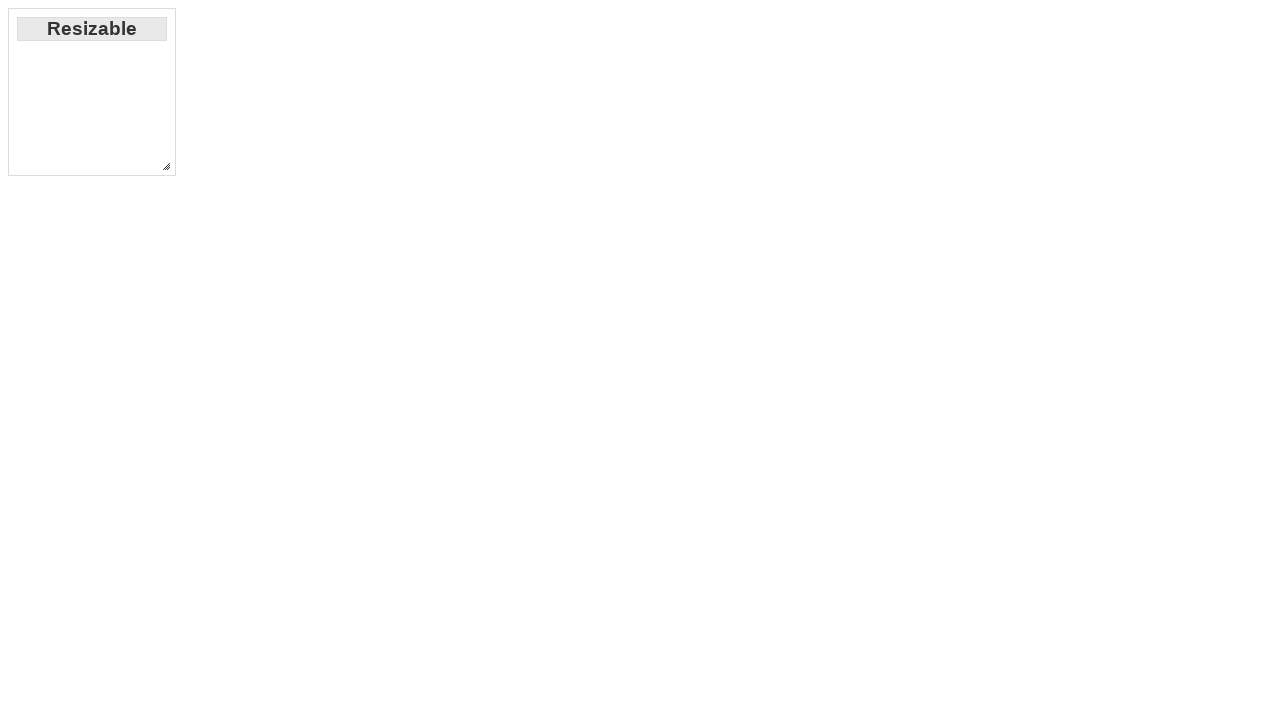

Dragged resize handle 400px right and 200px down at (566, 366)
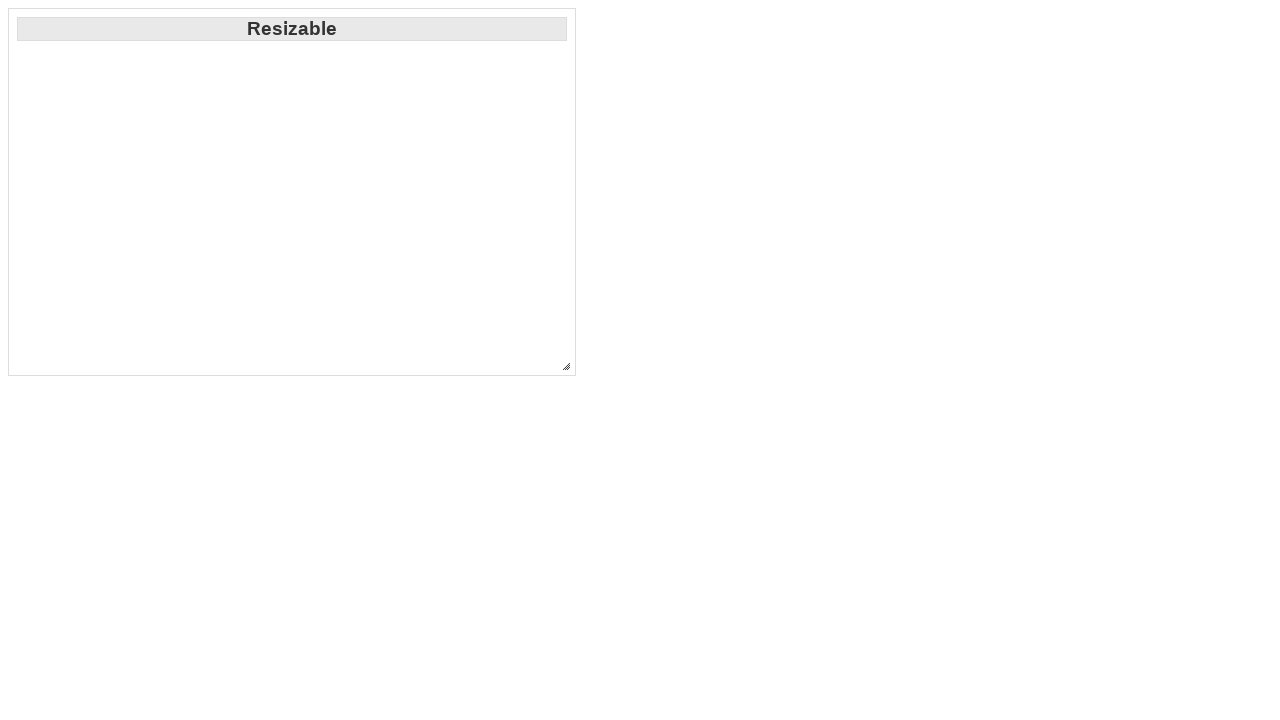

Released mouse button to complete resize operation at (566, 366)
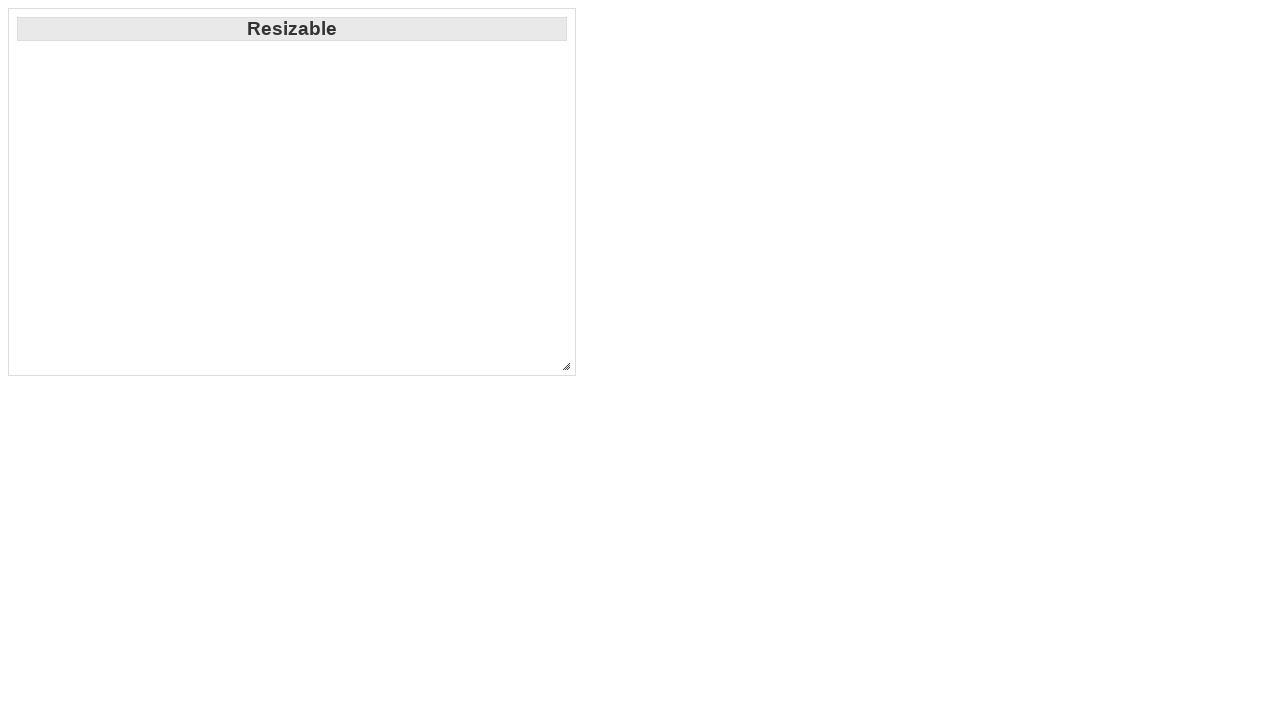

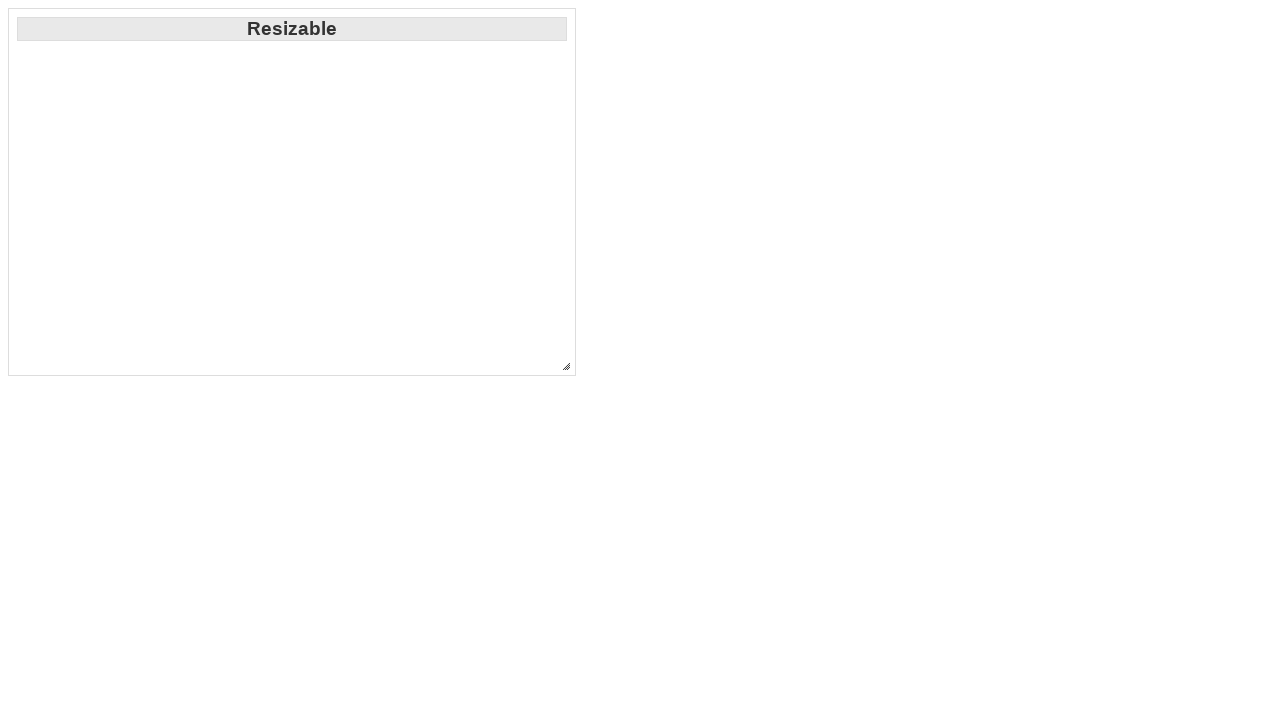